Navigates to the Rahul Shetty Academy Automation Practice page and waits for it to load

Starting URL: https://rahulshettyacademy.com/AutomationPractice/

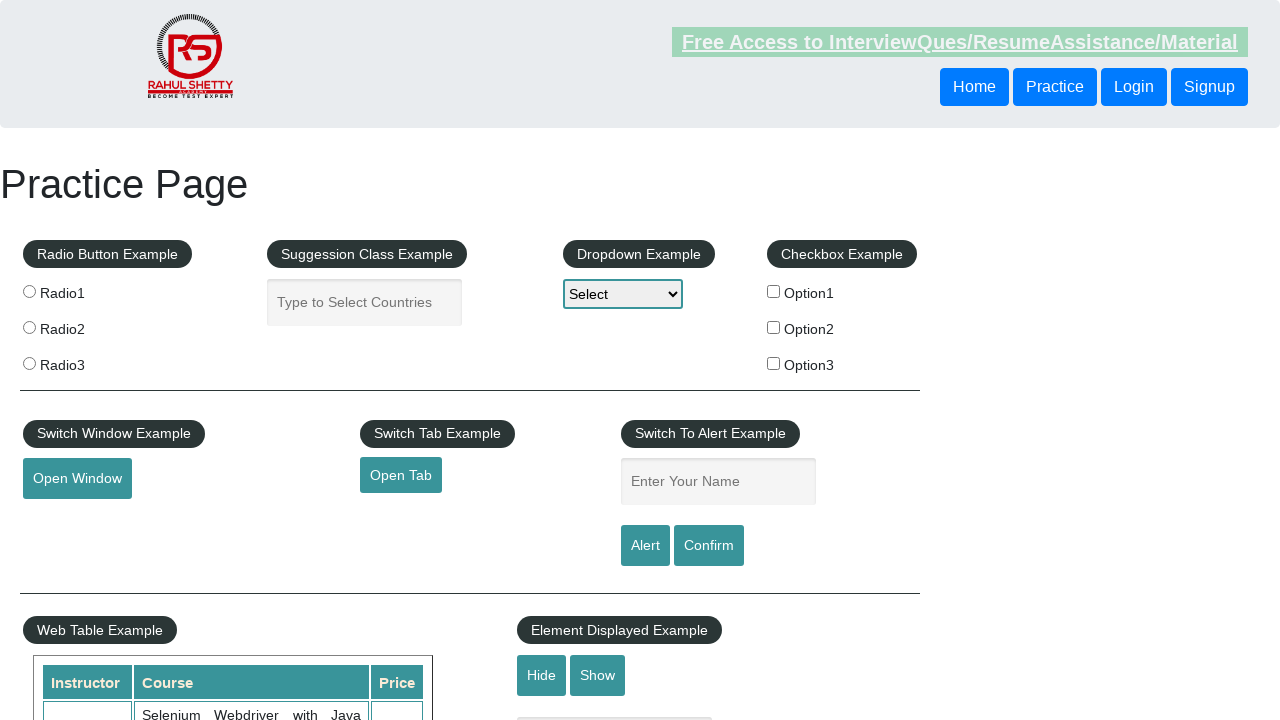

Waited for page DOM content to load on Rahul Shetty Academy Automation Practice page
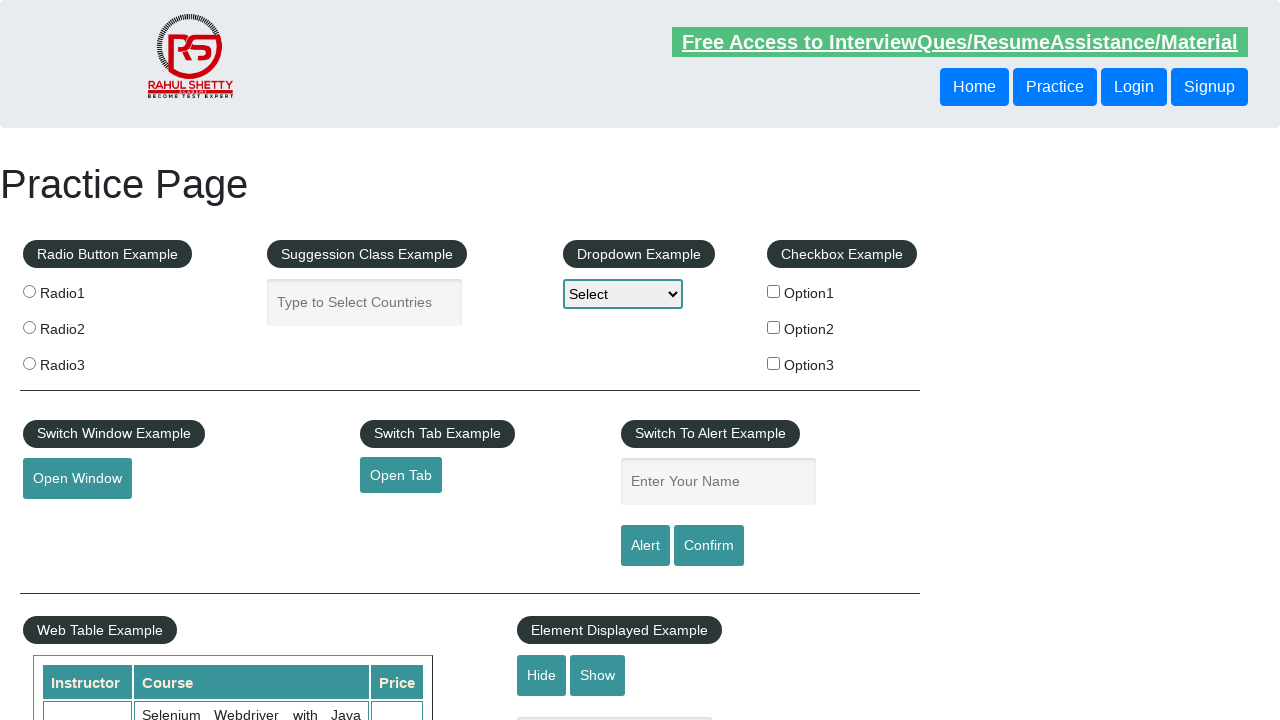

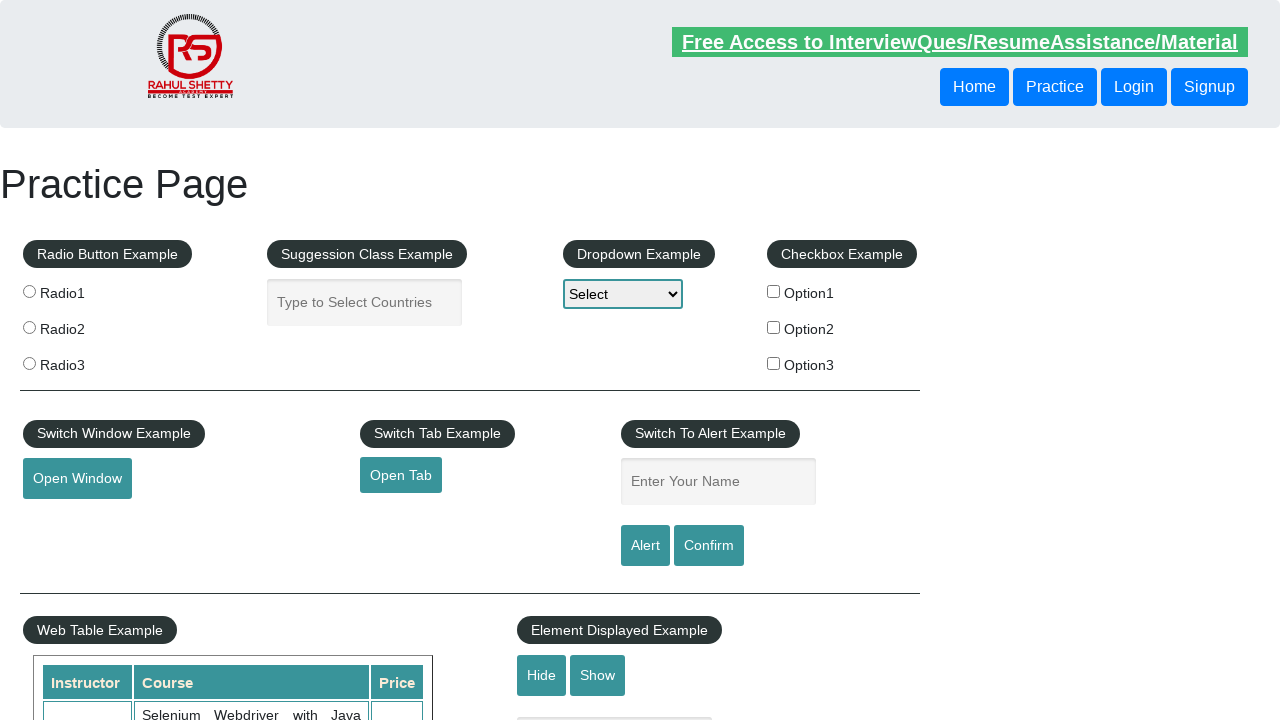